Tests the A/B Test page by verifying the page title, checking for the heading element, clicking the footer link to Elemental Selenium, and clicking the GitHub ribbon link.

Starting URL: https://the-internet.herokuapp.com/abtest

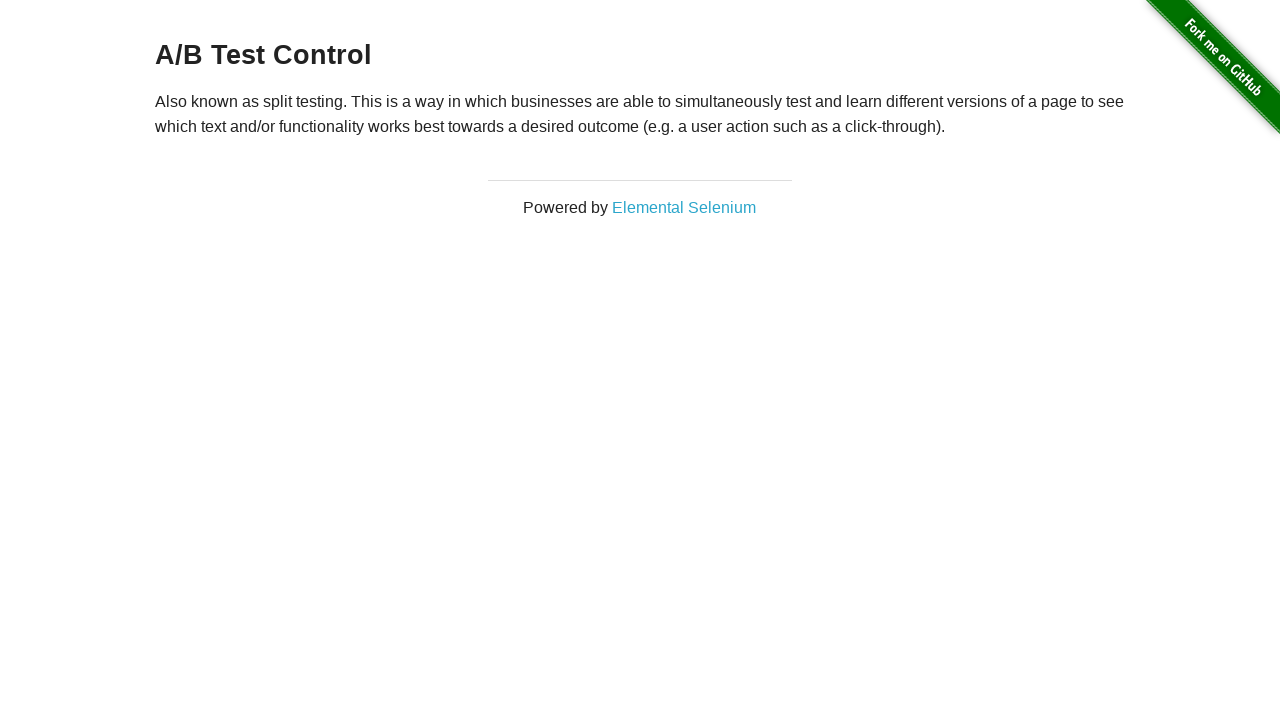

Verified page title is 'The Internet'
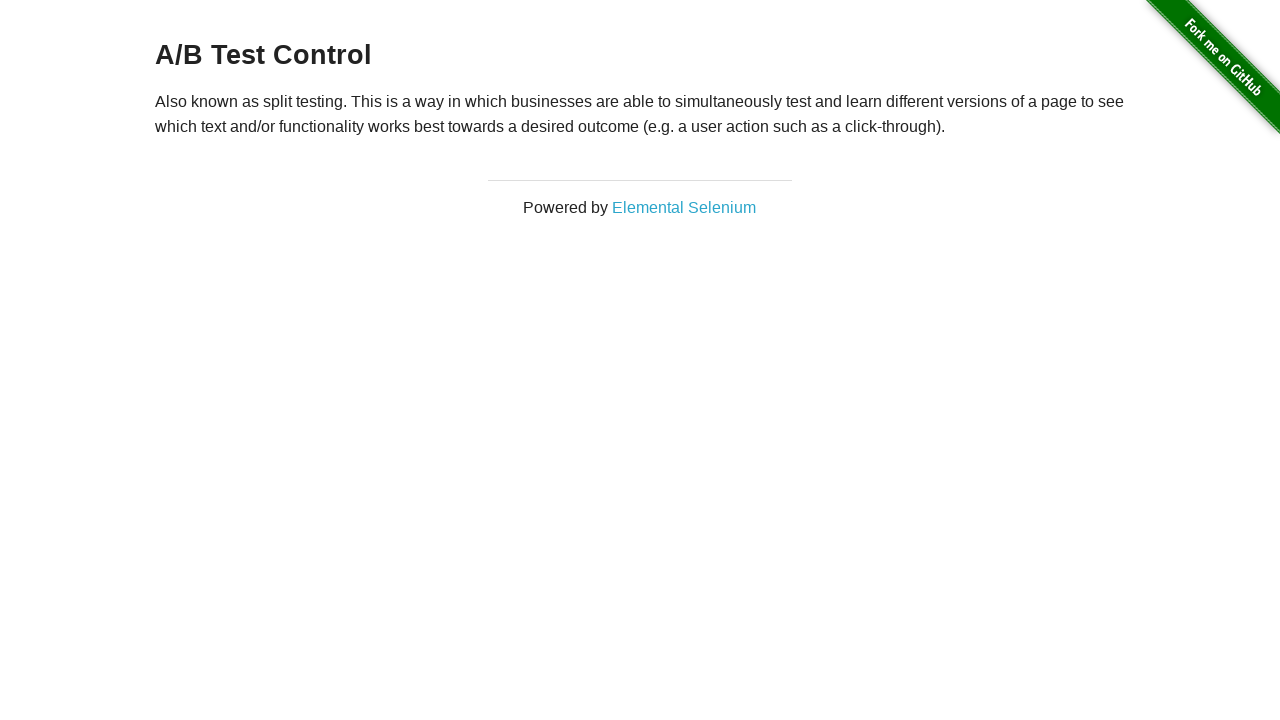

Heading element loaded and is visible
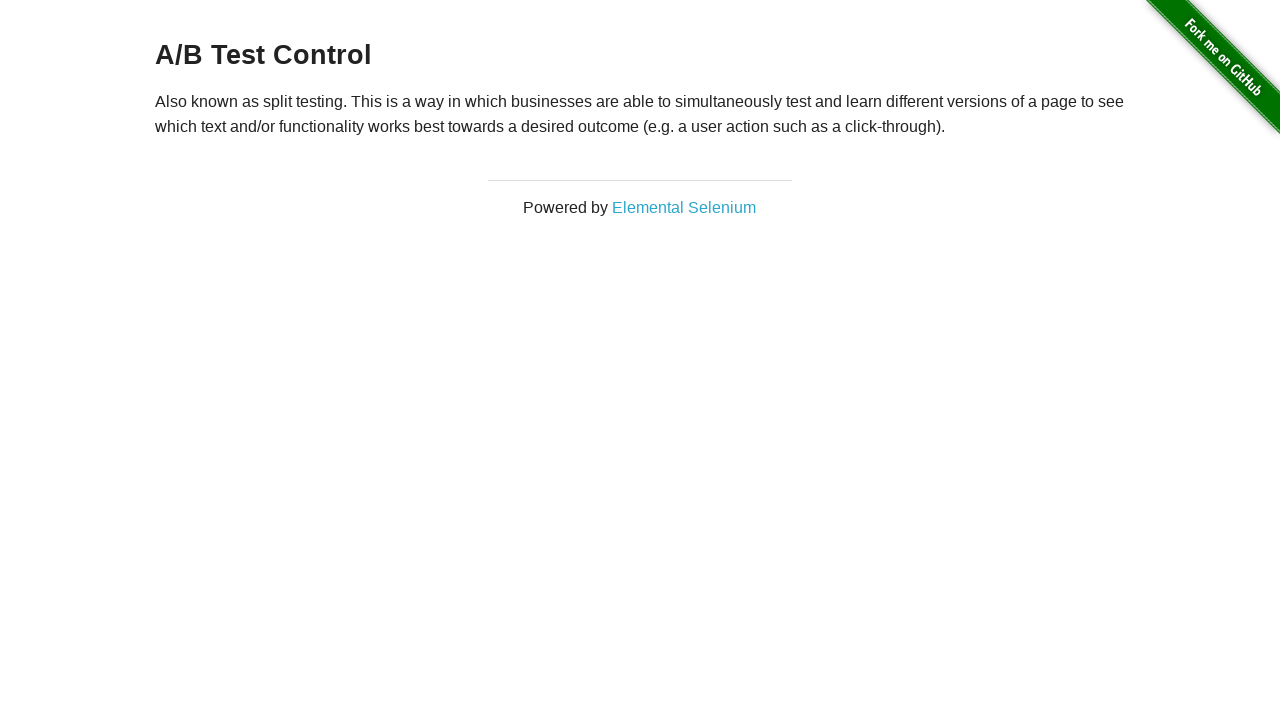

Footer link element is visible
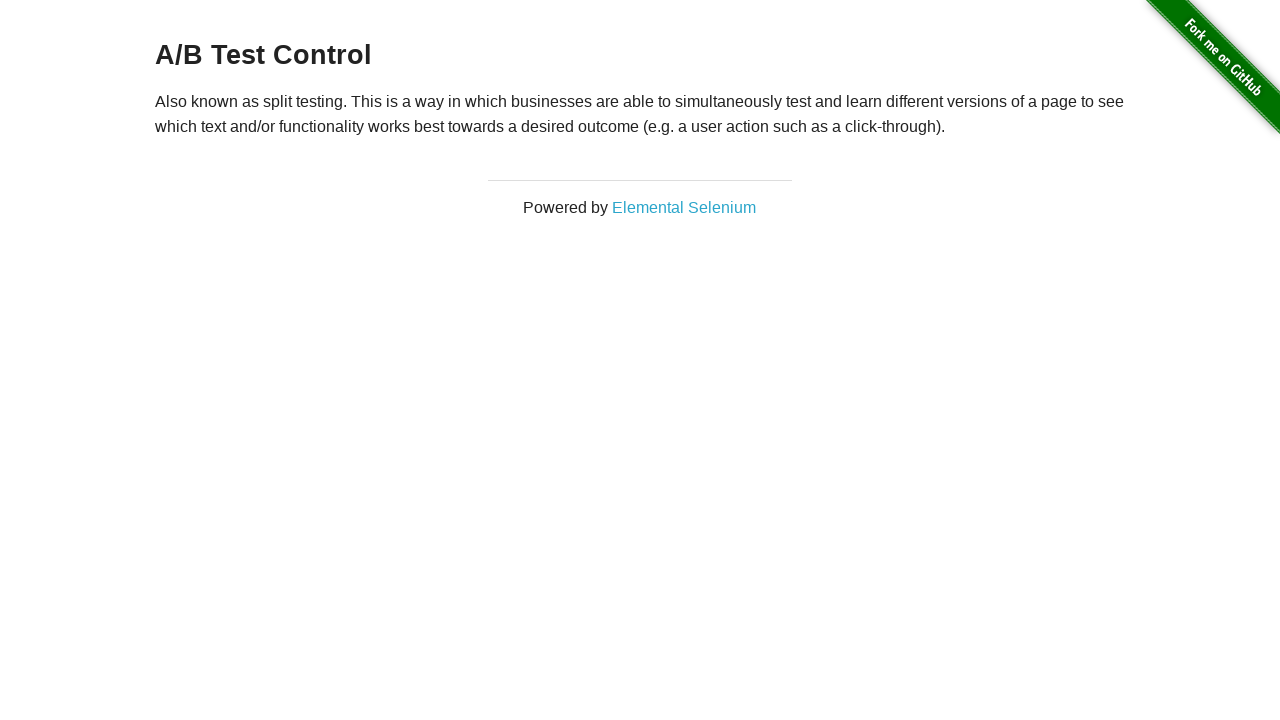

Clicked footer link to Elemental Selenium (http://elementalselenium.com/) at (684, 207) on #page-footer a
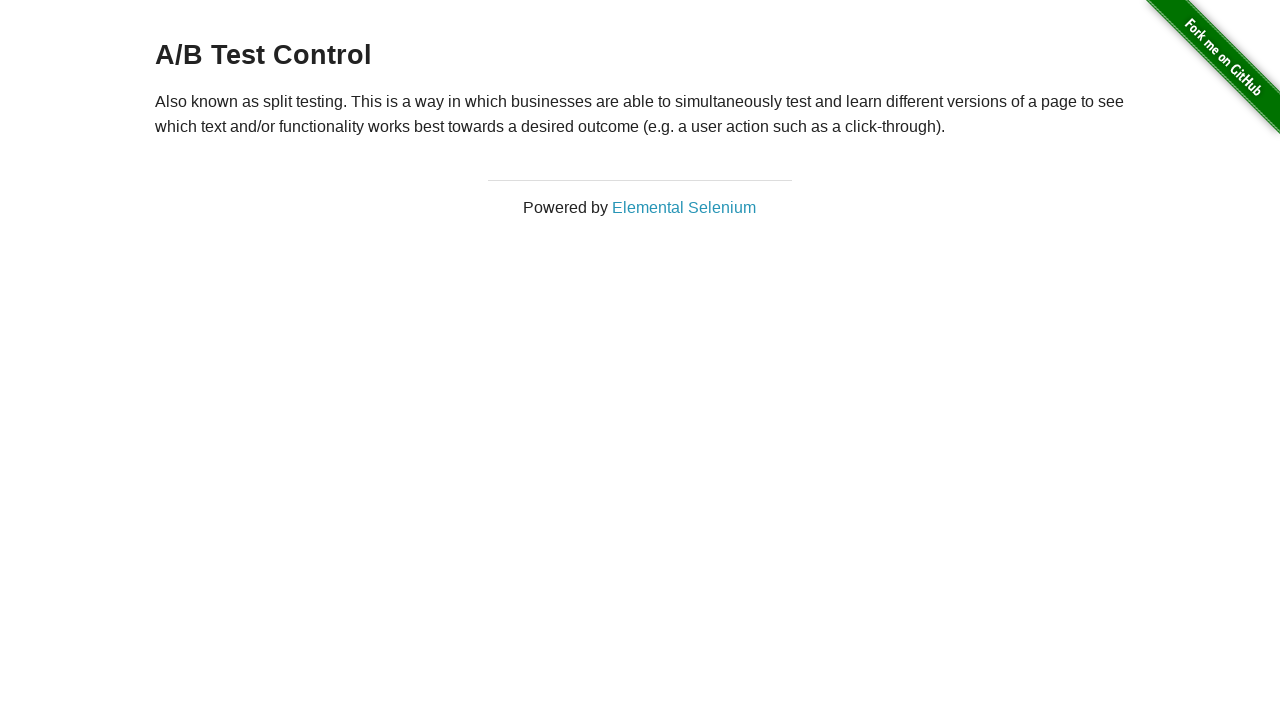

Navigated back to A/B Test page
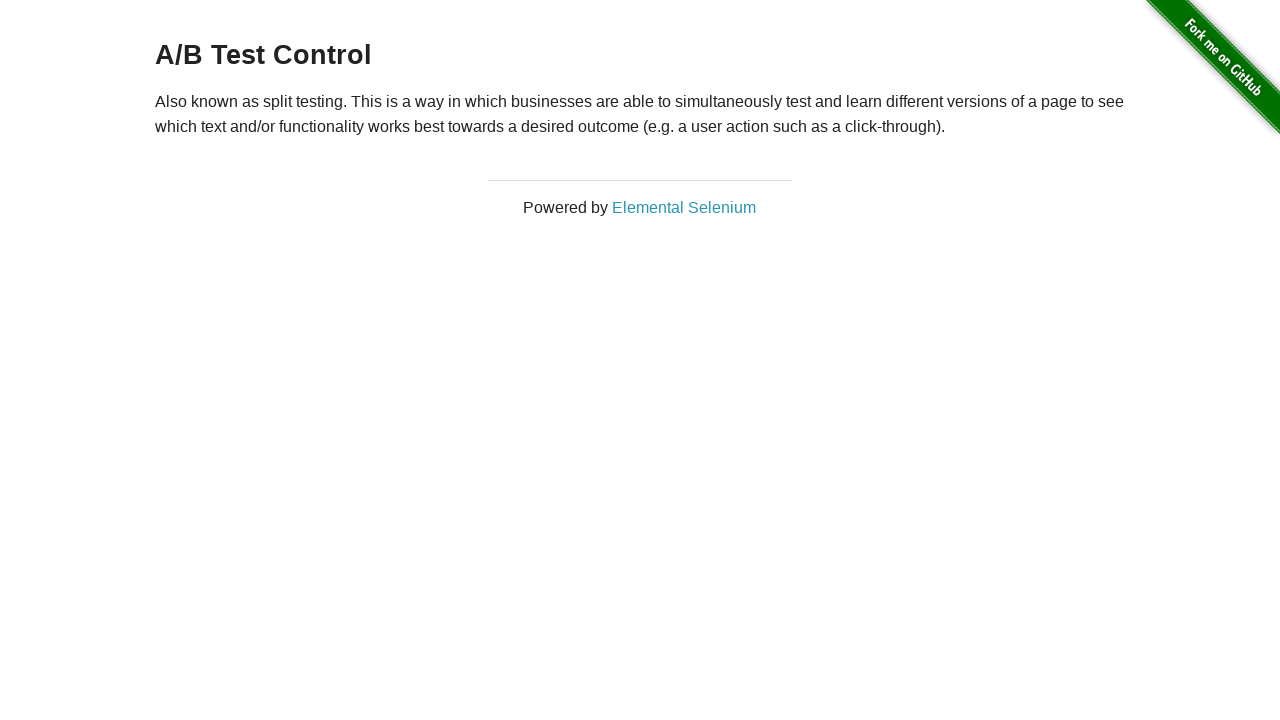

GitHub ribbon link is visible
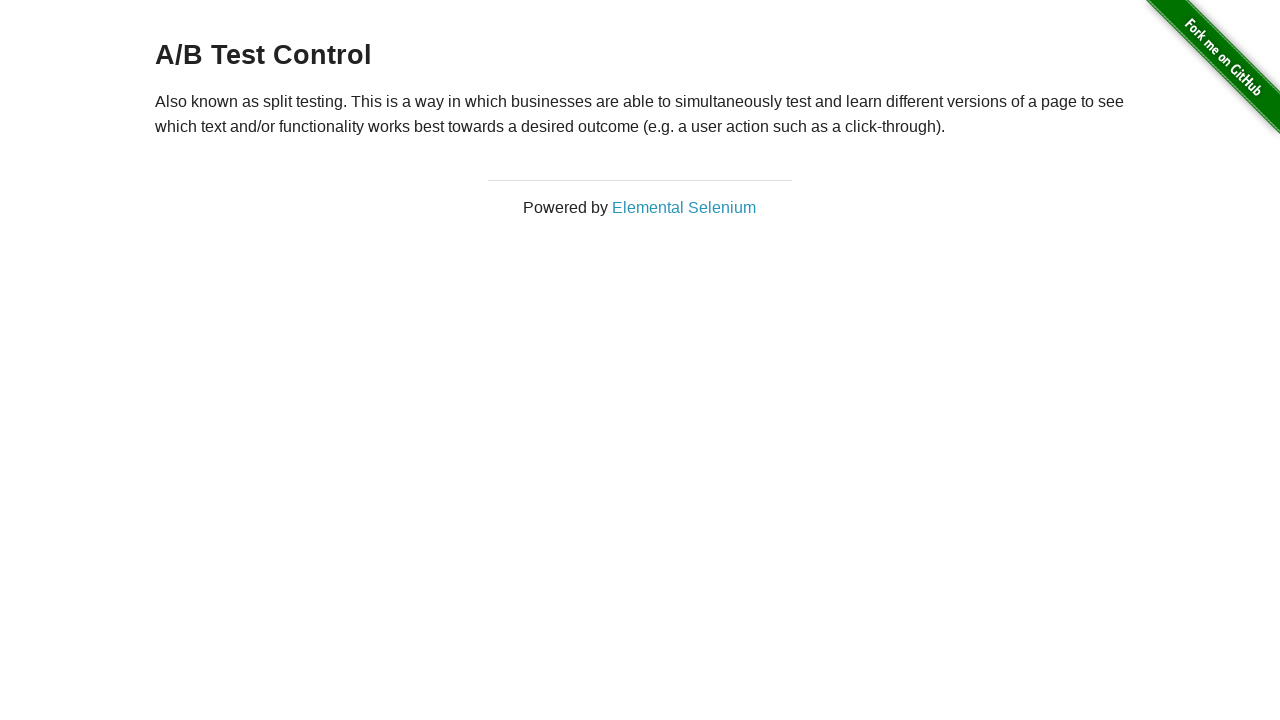

Clicked GitHub ribbon link at (1206, 74) on a[href='https://github.com/tourdedave/the-internet'] img[alt='Fork me on GitHub'
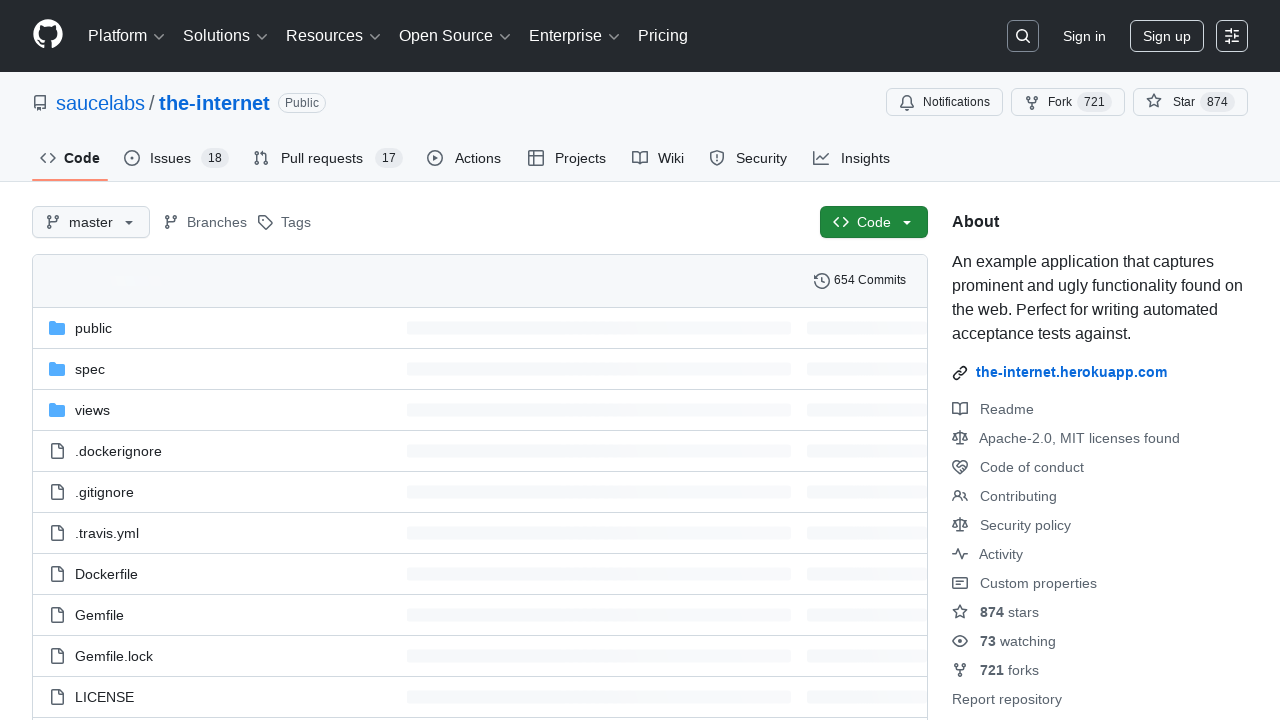

Navigated back from GitHub
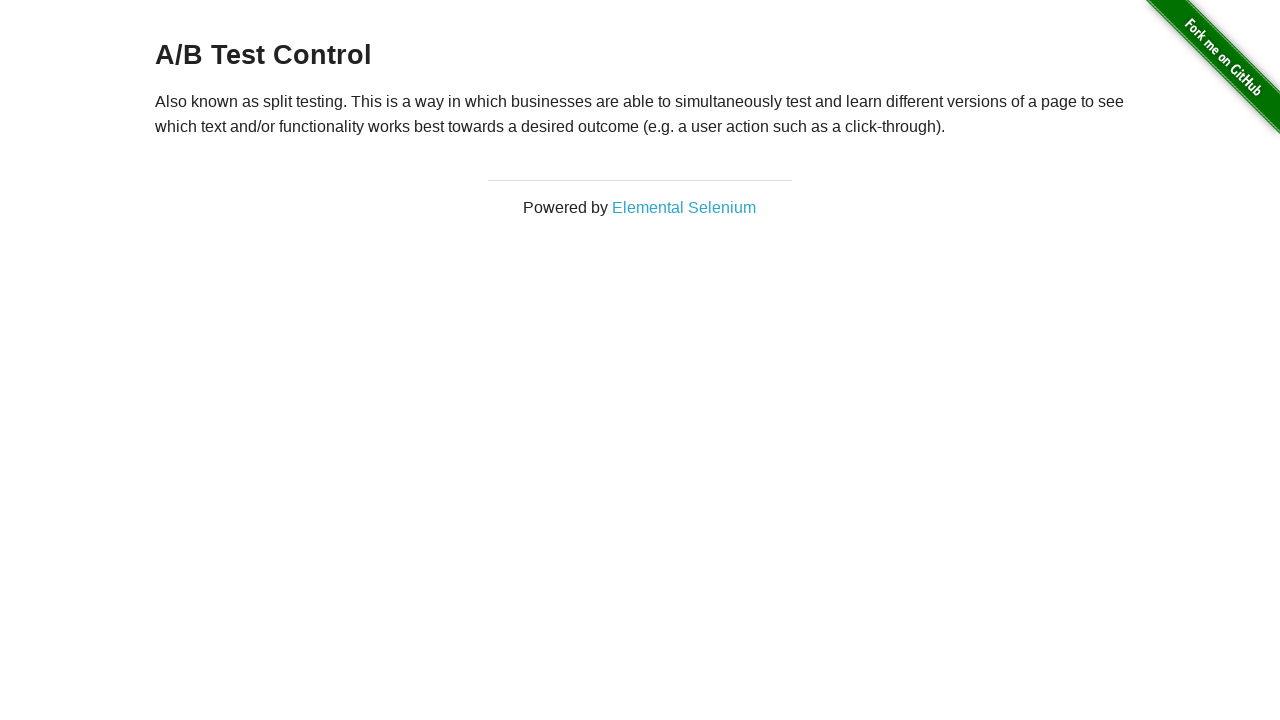

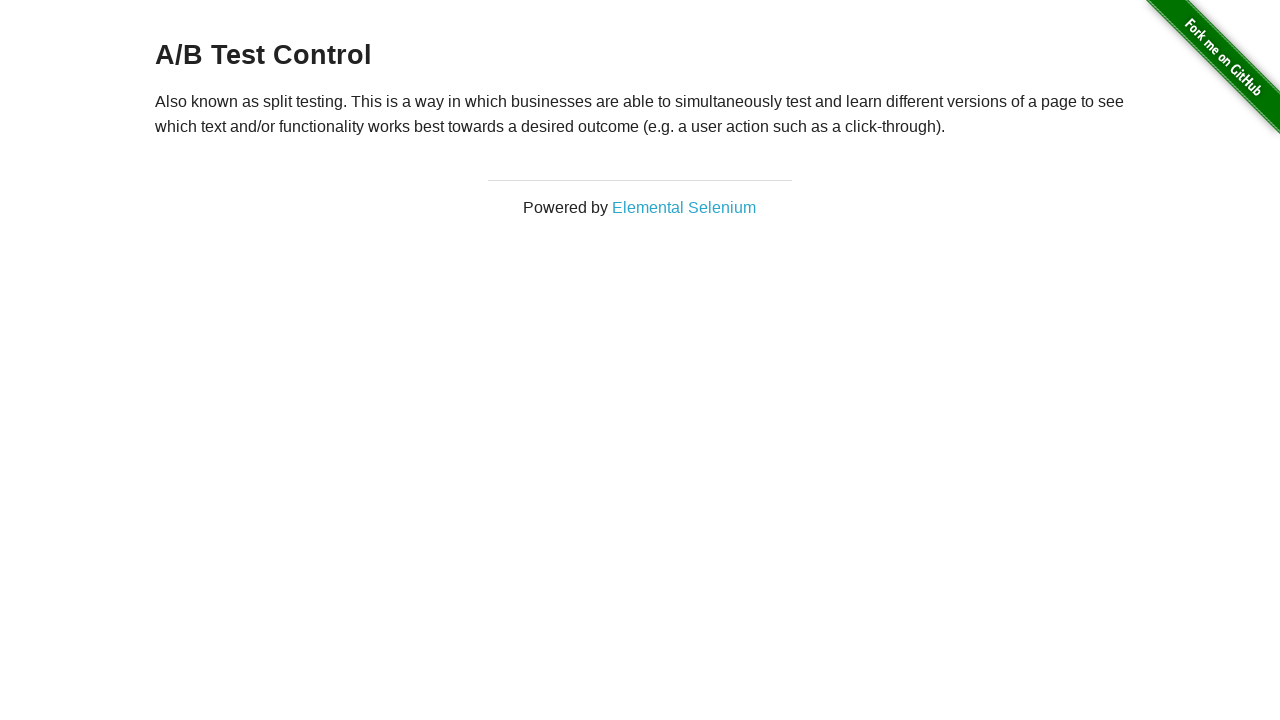